Tests multi-select dropdown functionality by selecting all options, deselecting by index, and then deselecting all

Starting URL: https://syntaxprojects.com/basic-select-dropdown-demo.php

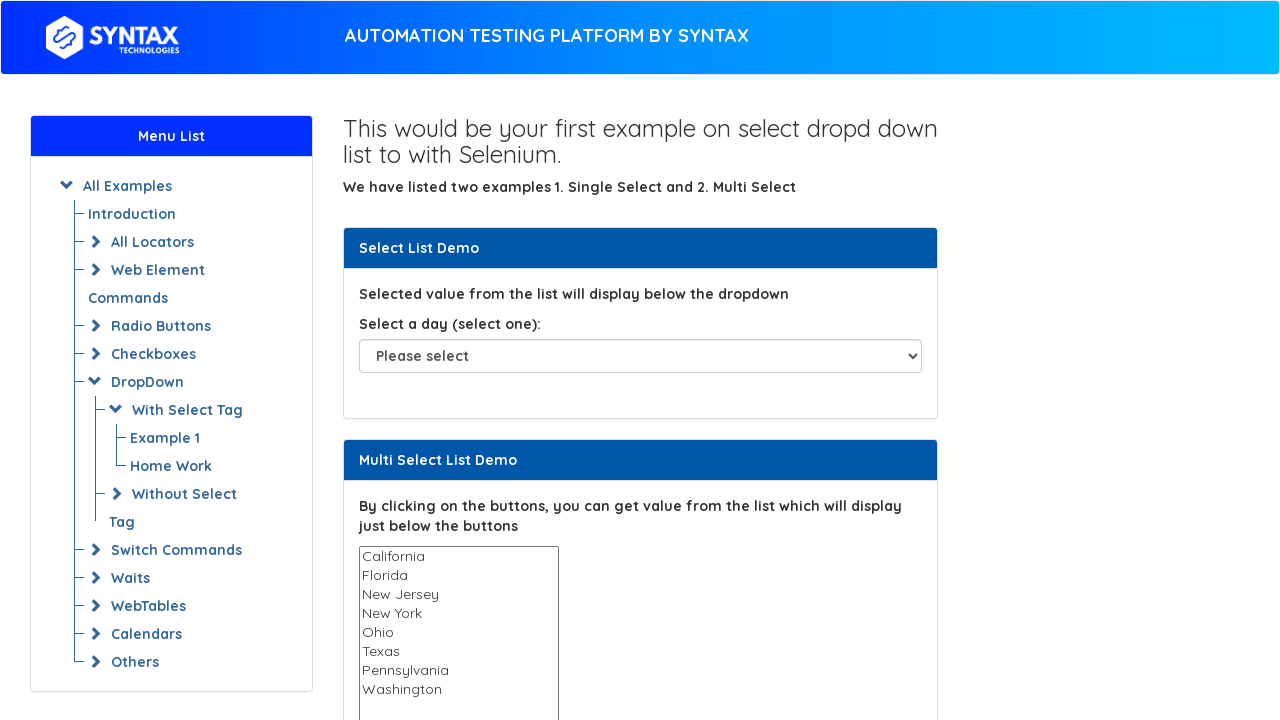

Located the multi-select dropdown element
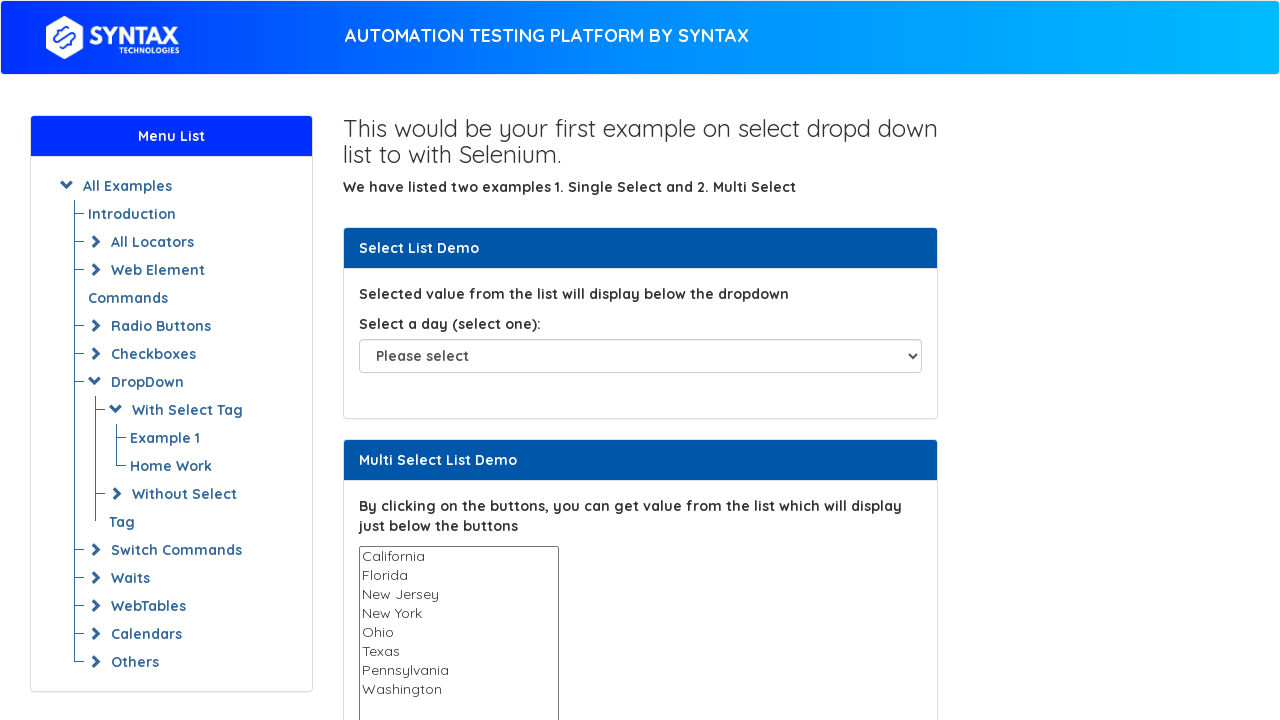

Retrieved all options from the multi-select dropdown
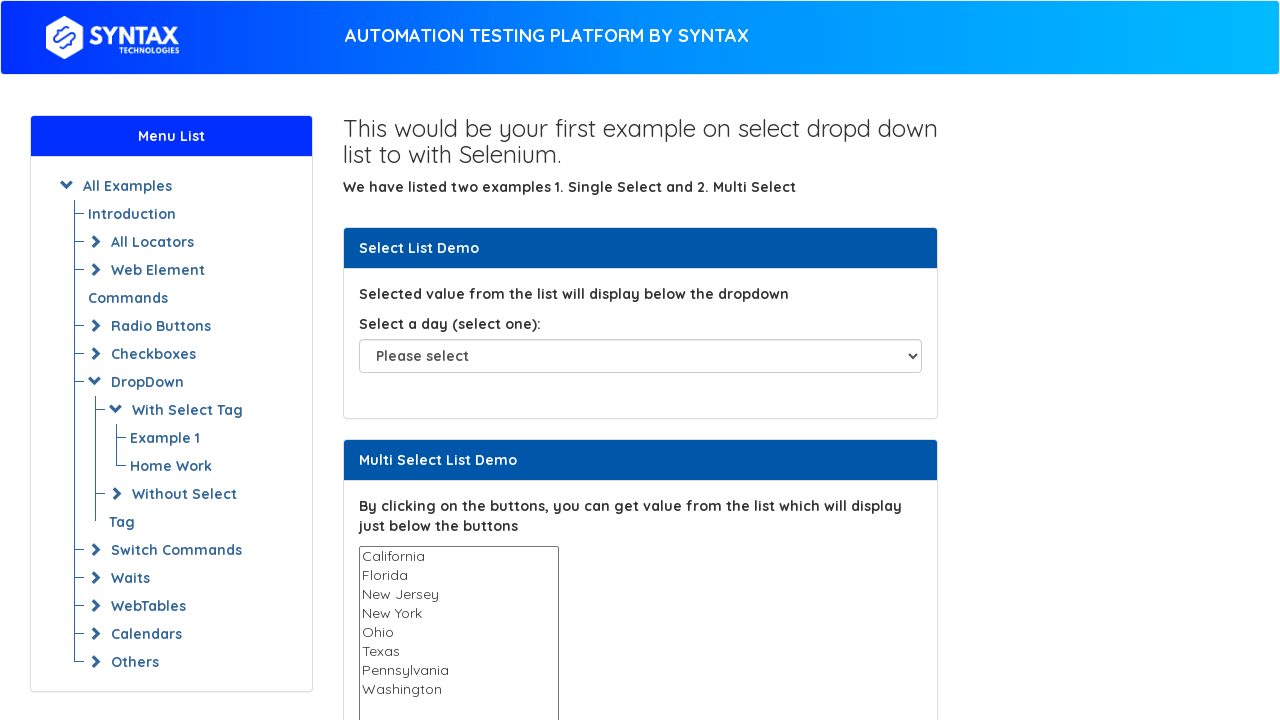

Selected option with label 'California' on #multi-select
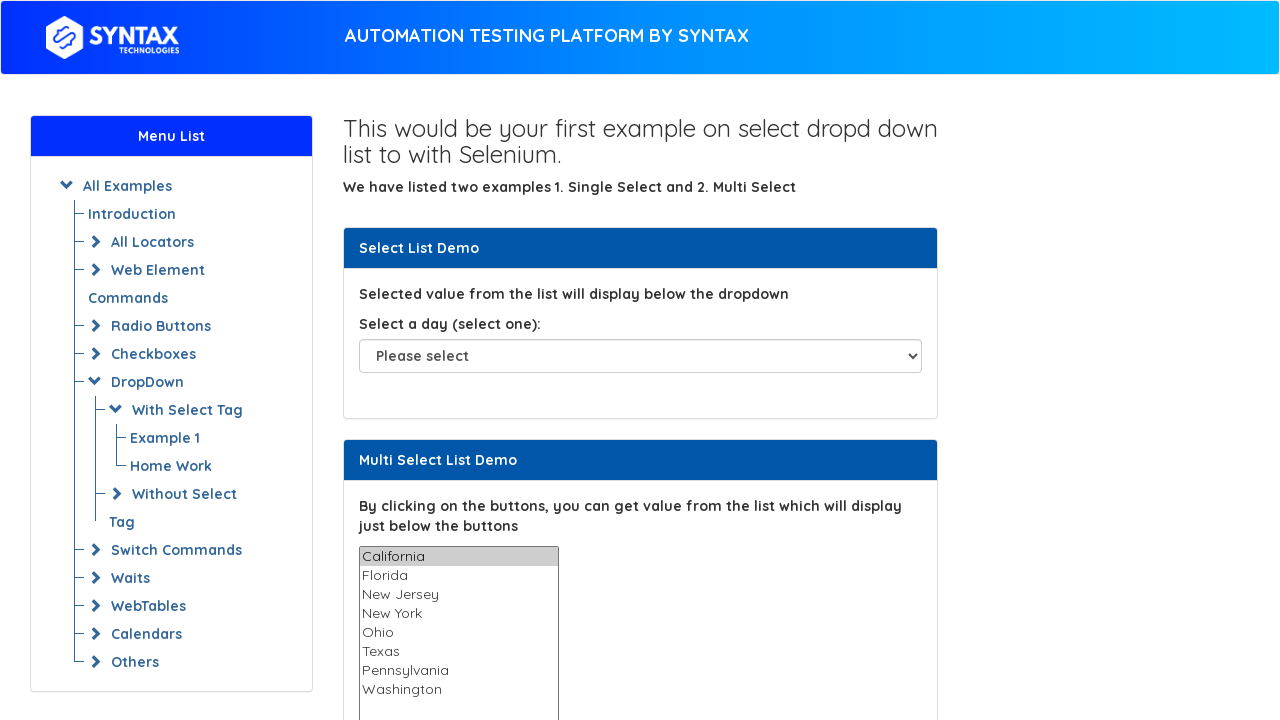

Selected option with label 'Florida' on #multi-select
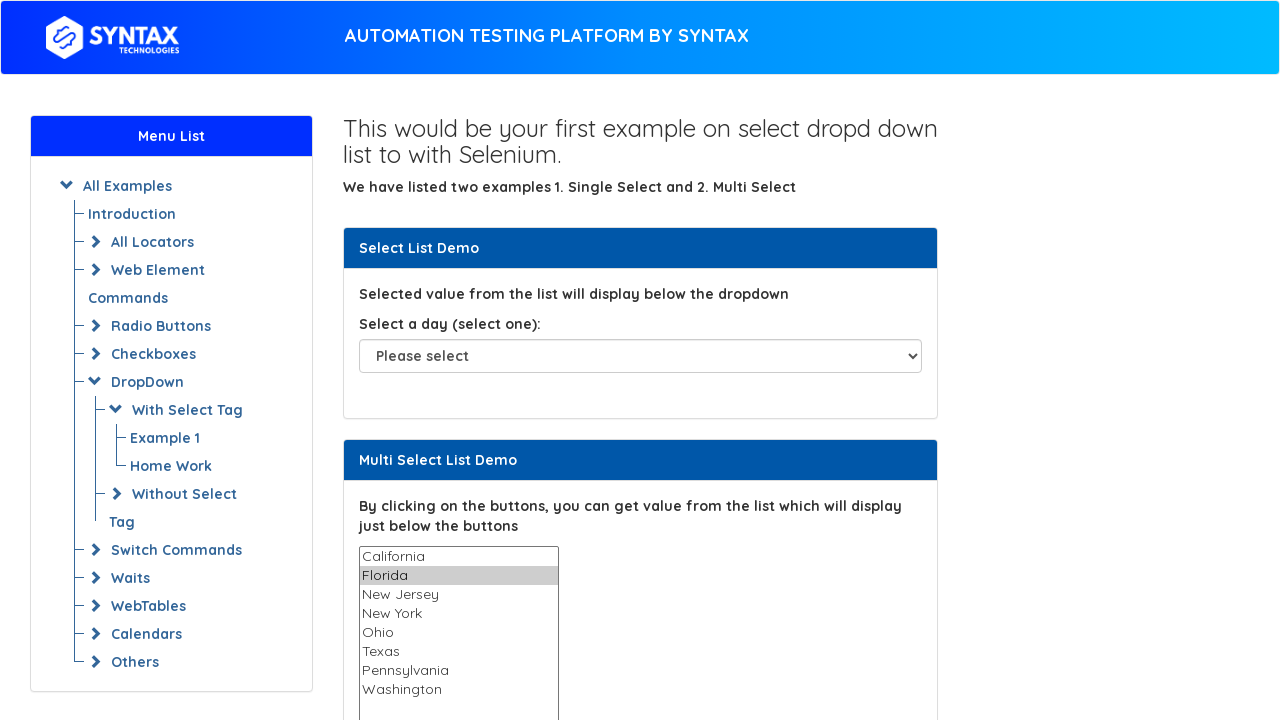

Selected option with label 'New Jersey' on #multi-select
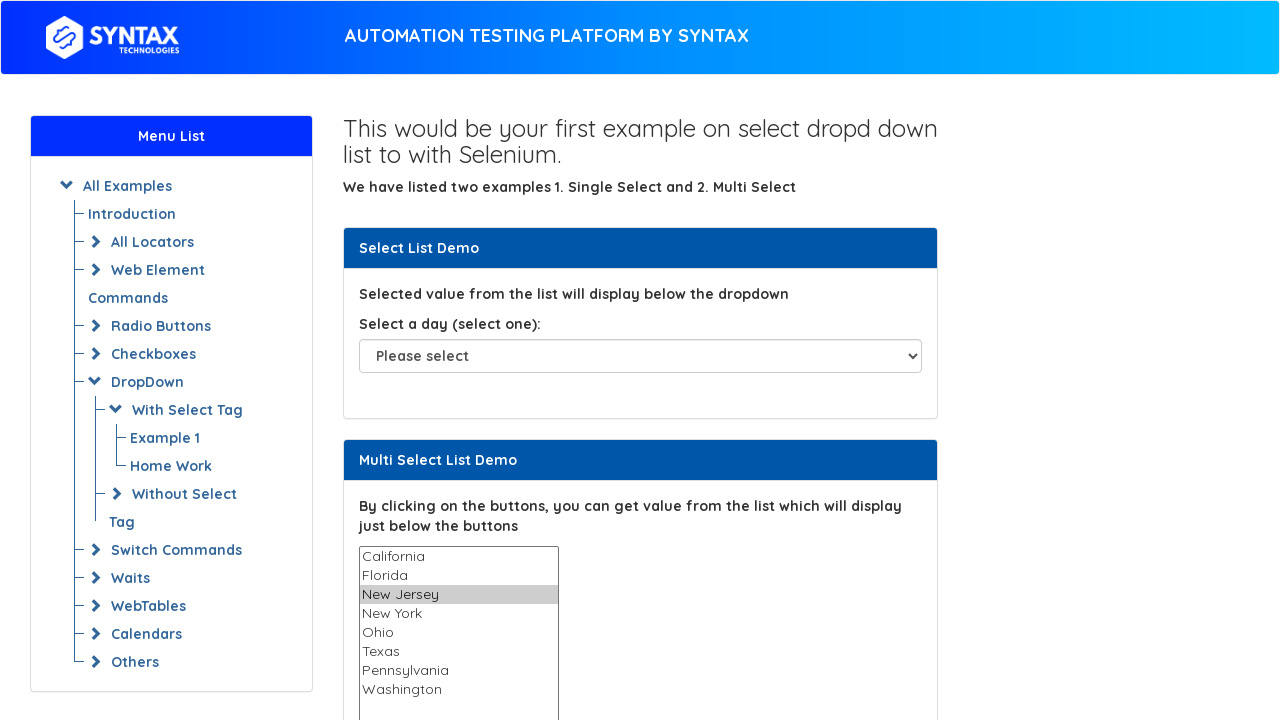

Selected option with label 'New York' on #multi-select
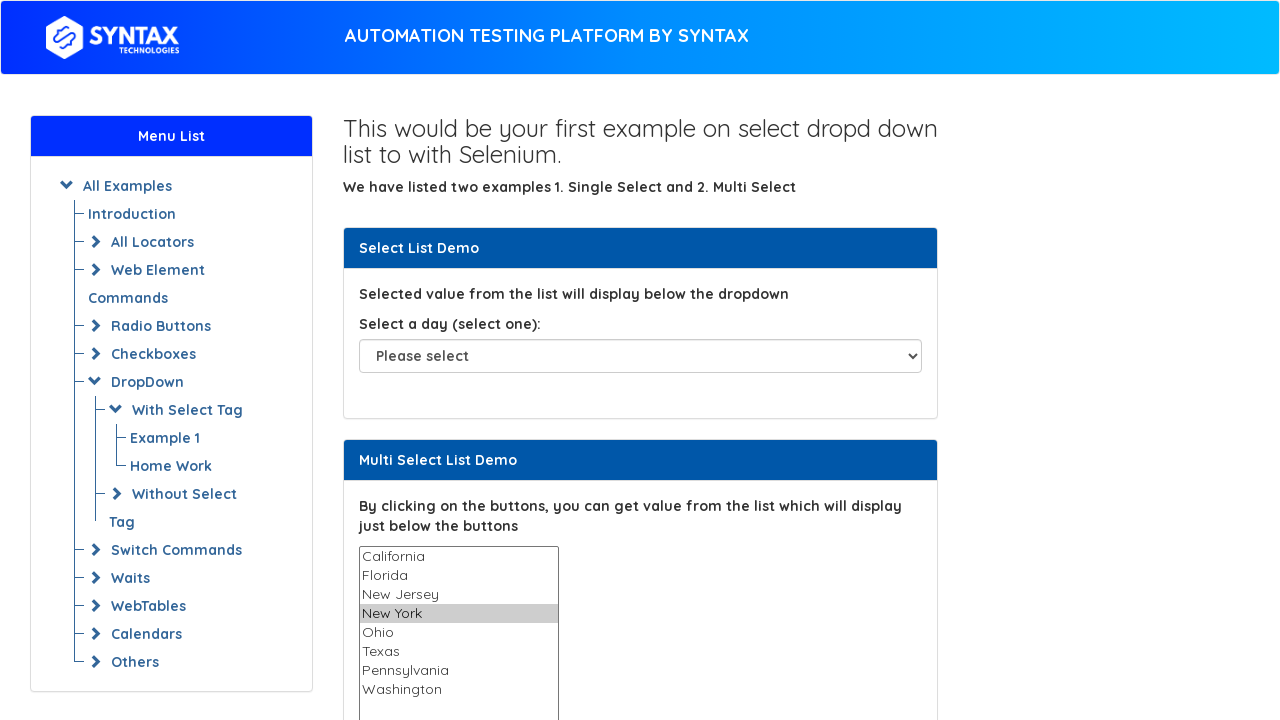

Selected option with label 'Ohio' on #multi-select
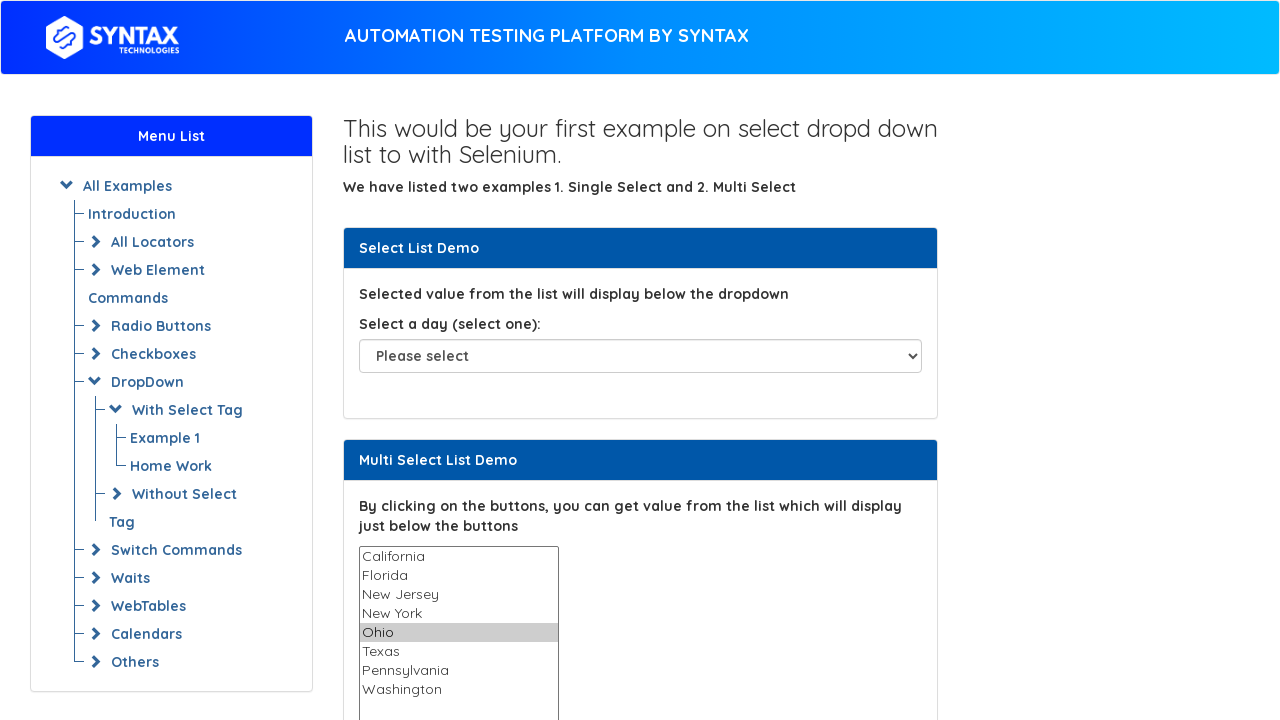

Selected option with label 'Texas' on #multi-select
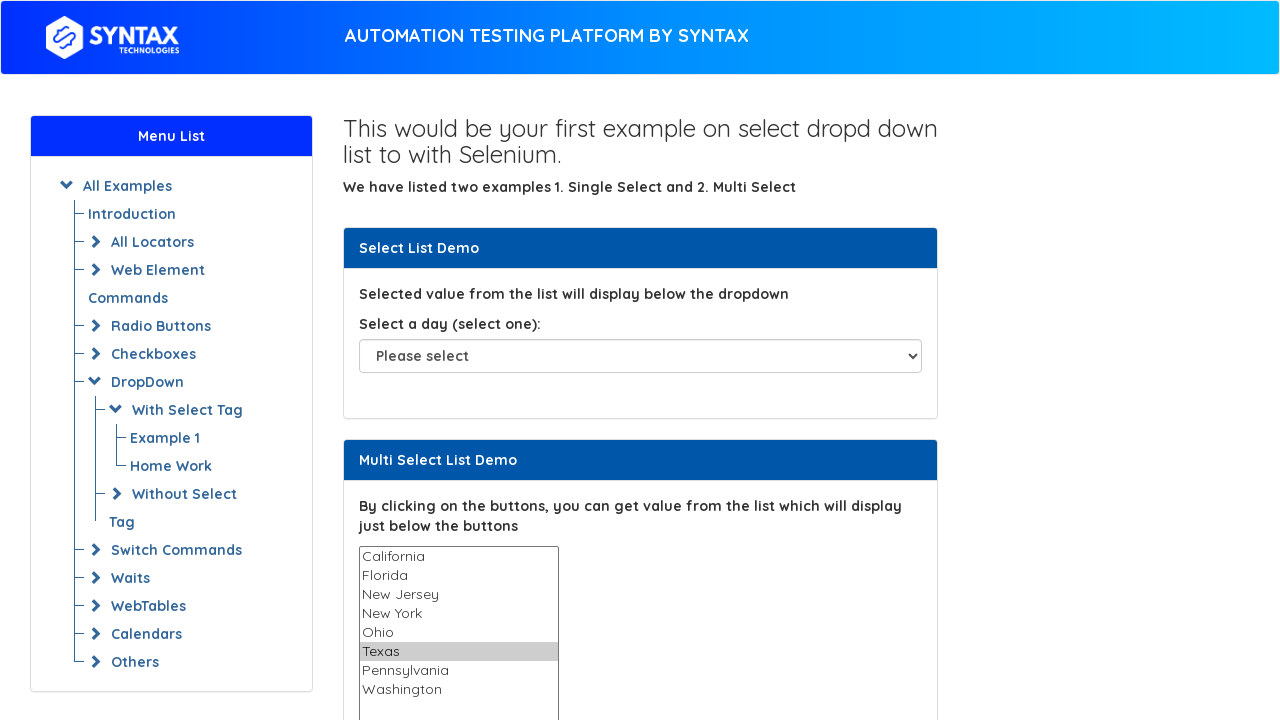

Selected option with label 'Pennsylvania' on #multi-select
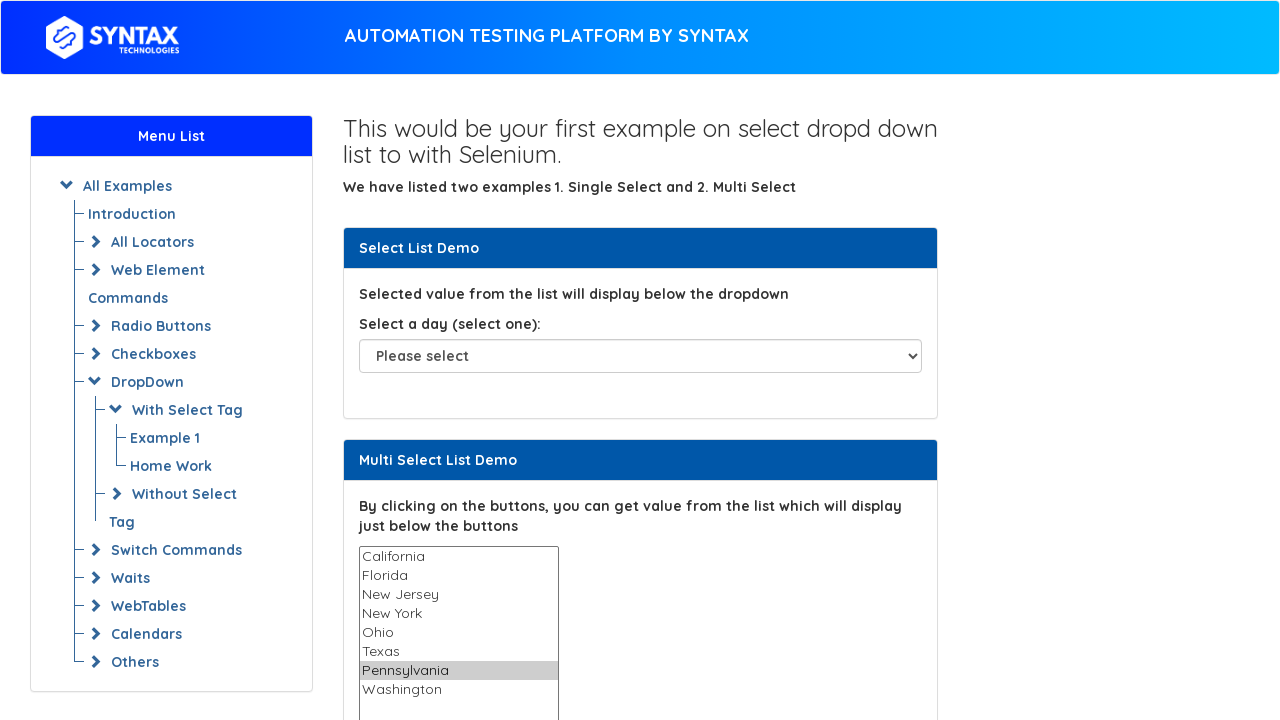

Selected option with label 'Washington' on #multi-select
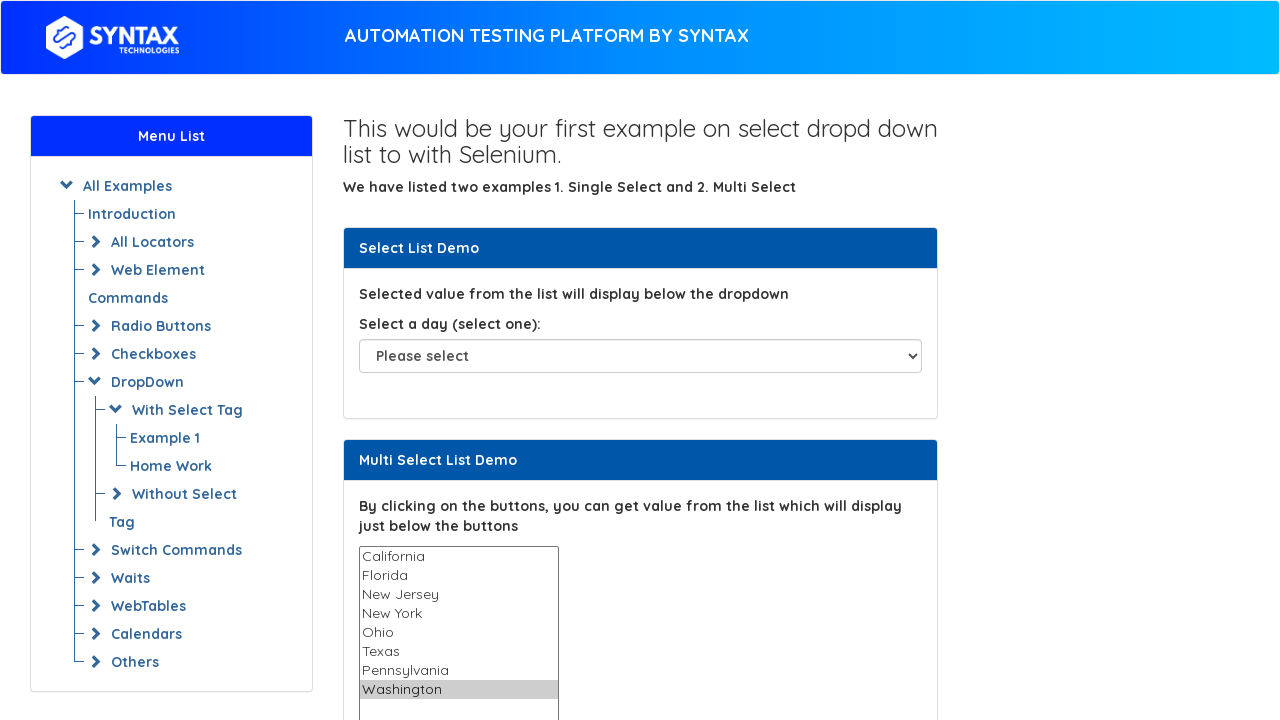

Retrieved current selections from the multi-select dropdown
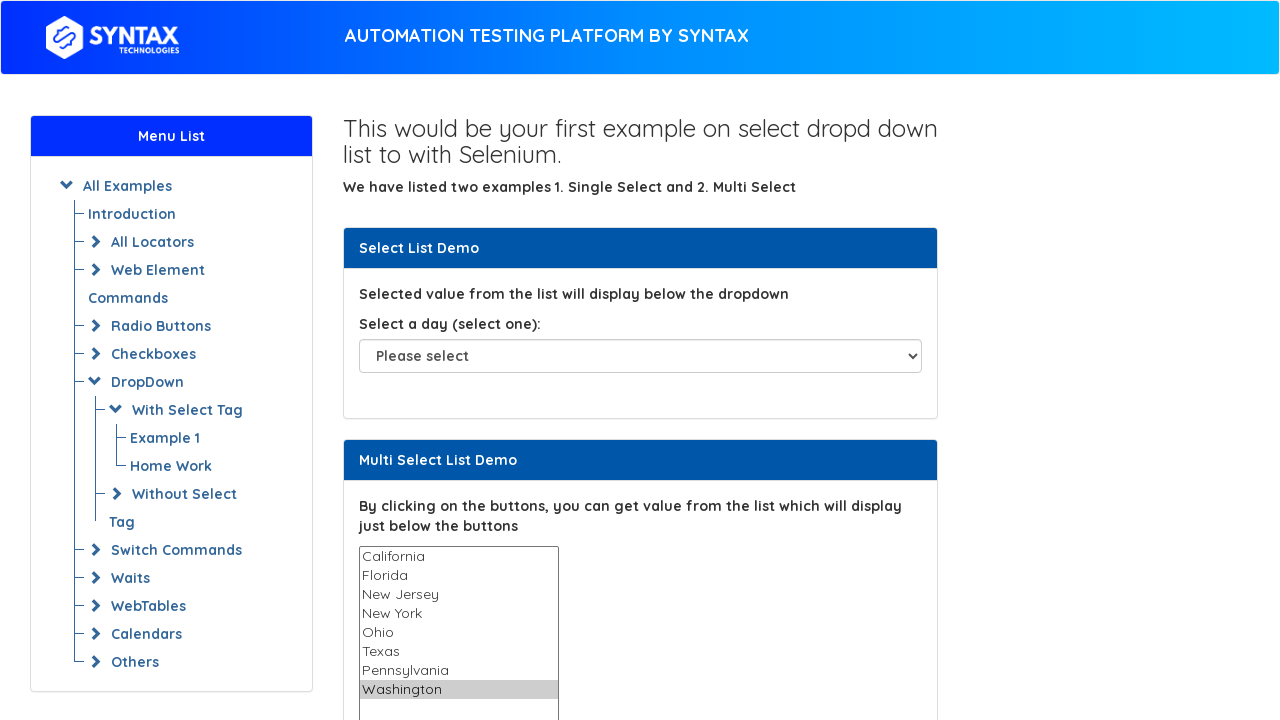

Retrieved the value of the option at index 5 (Ohio)
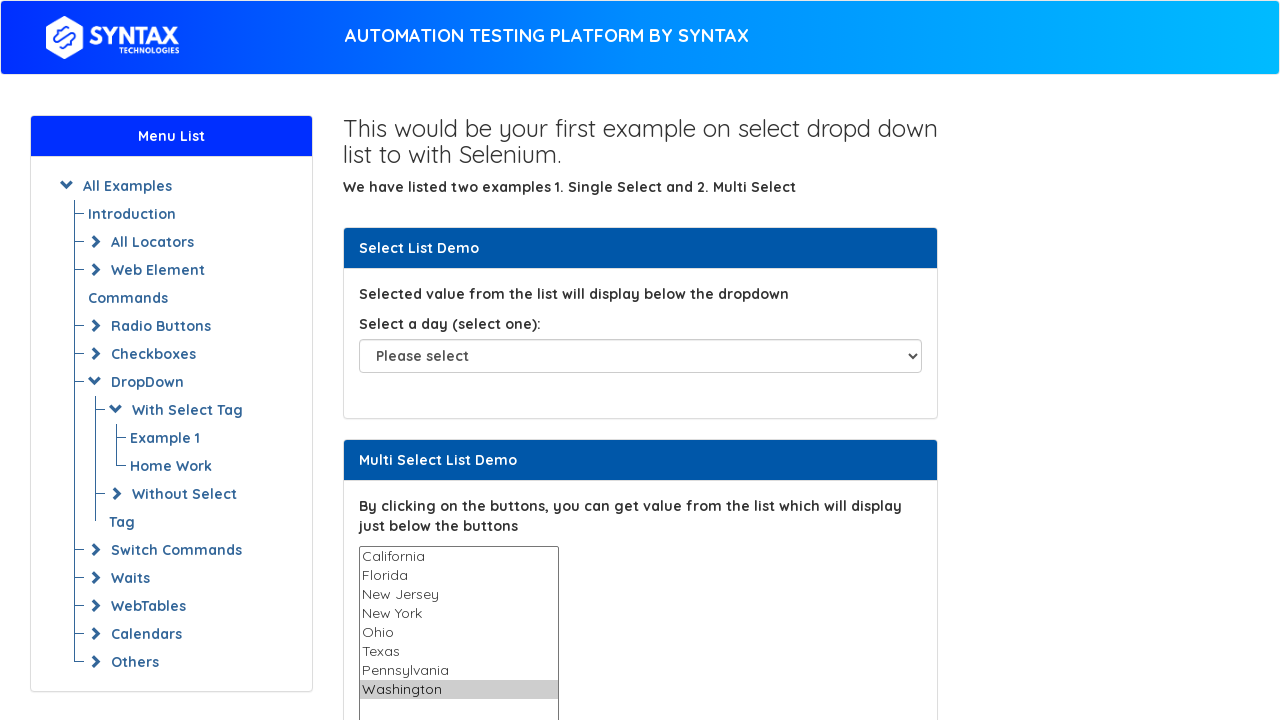

Deselected the option at index 5 from the multi-select dropdown on #multi-select
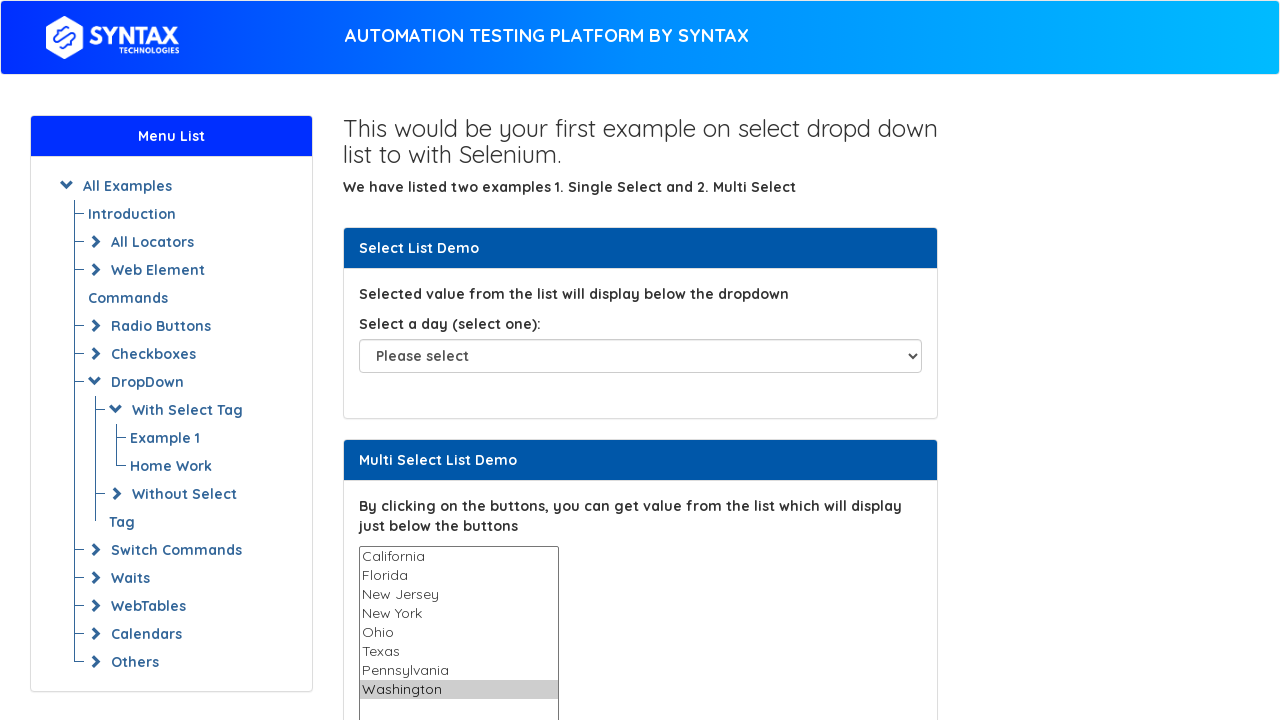

Deselected all options from the multi-select dropdown on #multi-select
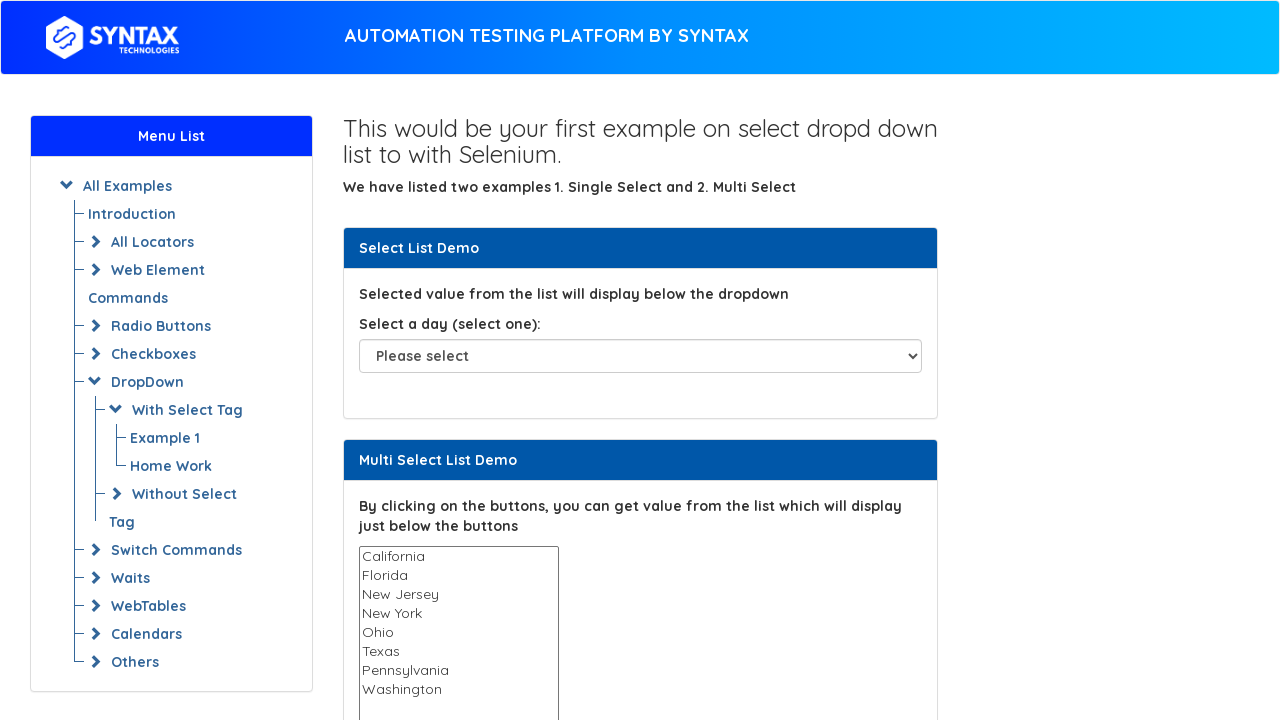

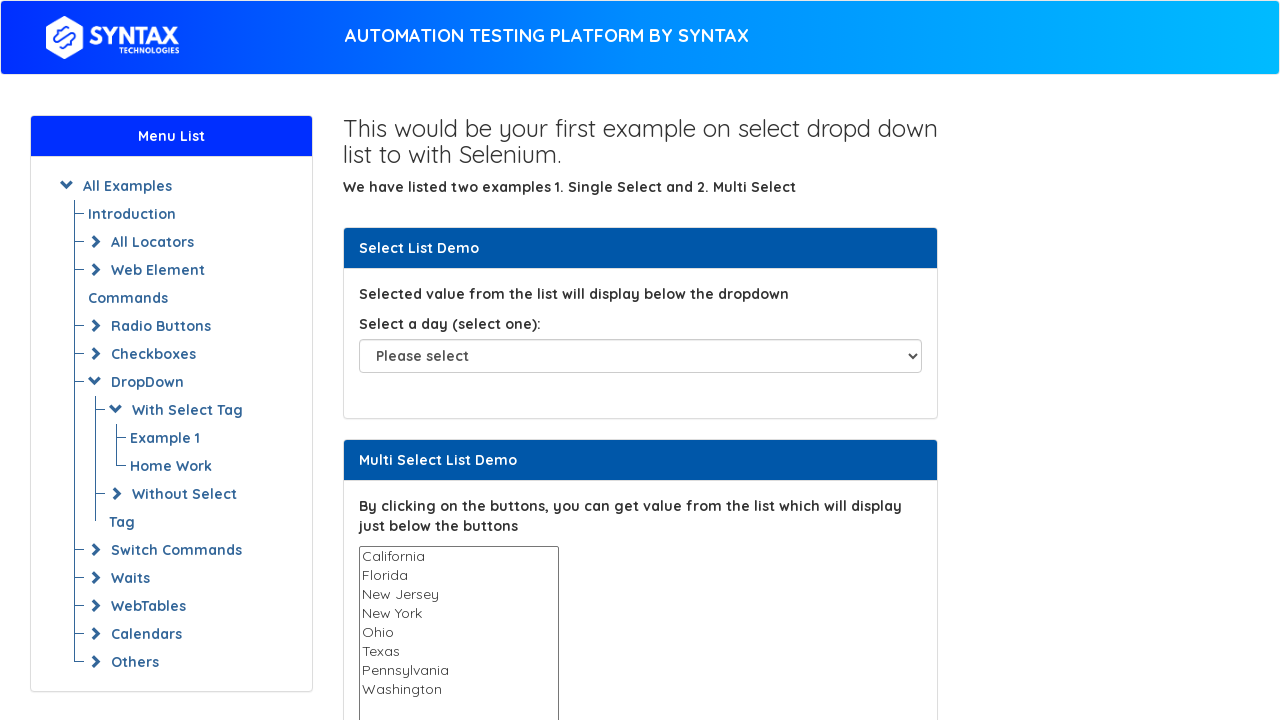